Tests date and time picker by selecting a specific month, year, day, and time.

Starting URL: https://demoqa.com/date-picker

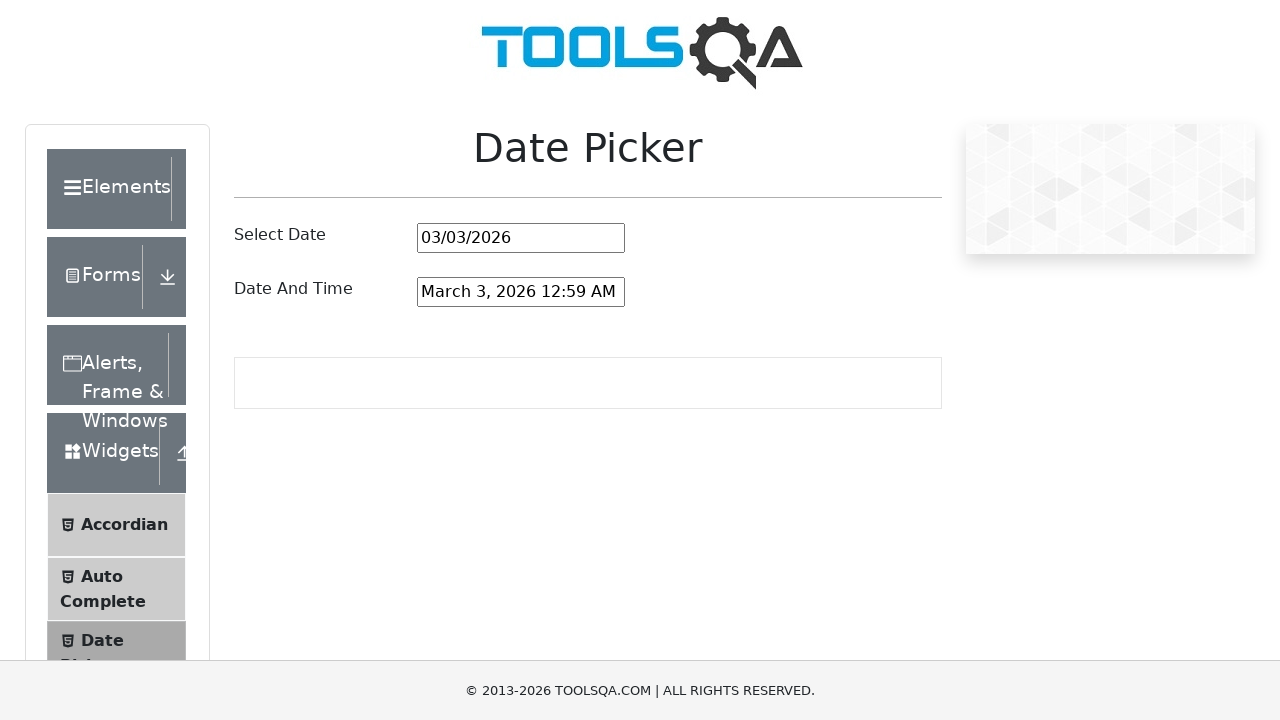

Clicked on the date and time picker input field at (521, 292) on #dateAndTimePickerInput
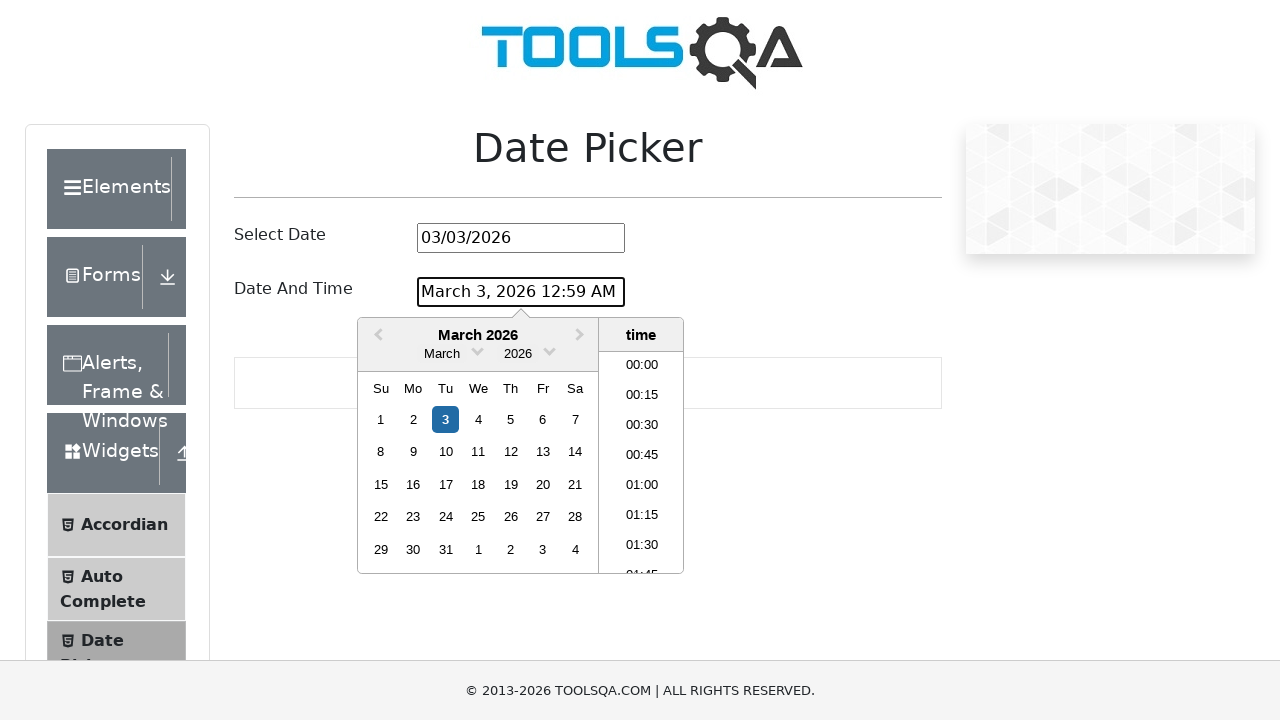

Clicked month dropdown arrow to open month selection at (478, 350) on .react-datepicker__month-read-view--down-arrow
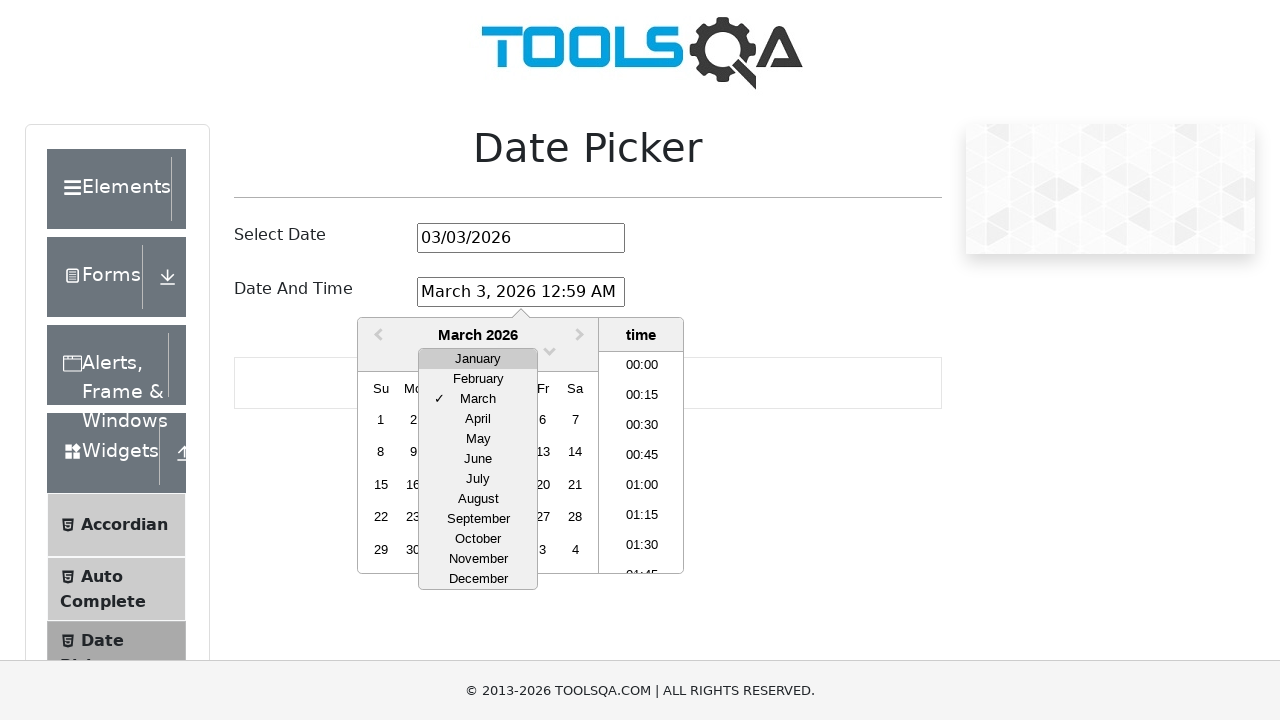

Selected March from month dropdown at (478, 399) on xpath=//div[contains(@class,'react-datepicker__month-option') and text()='March'
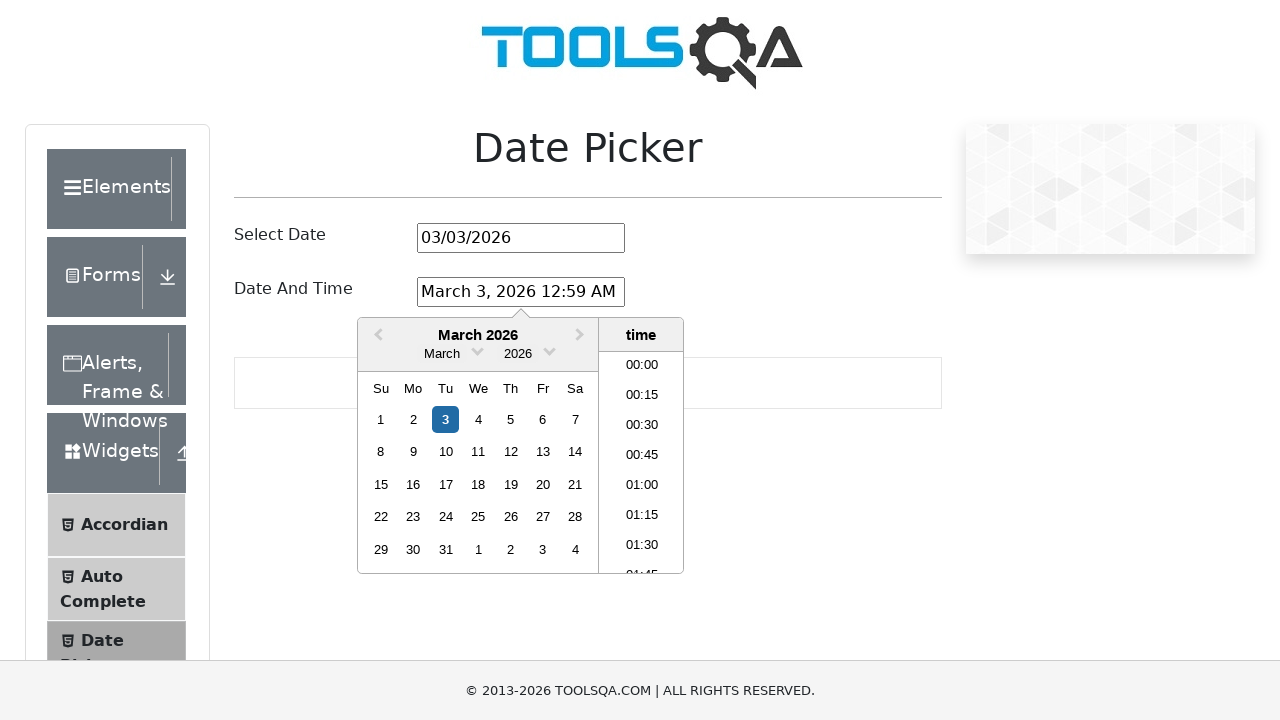

Clicked year dropdown arrow to open year selection at (550, 350) on .react-datepicker__year-read-view--down-arrow
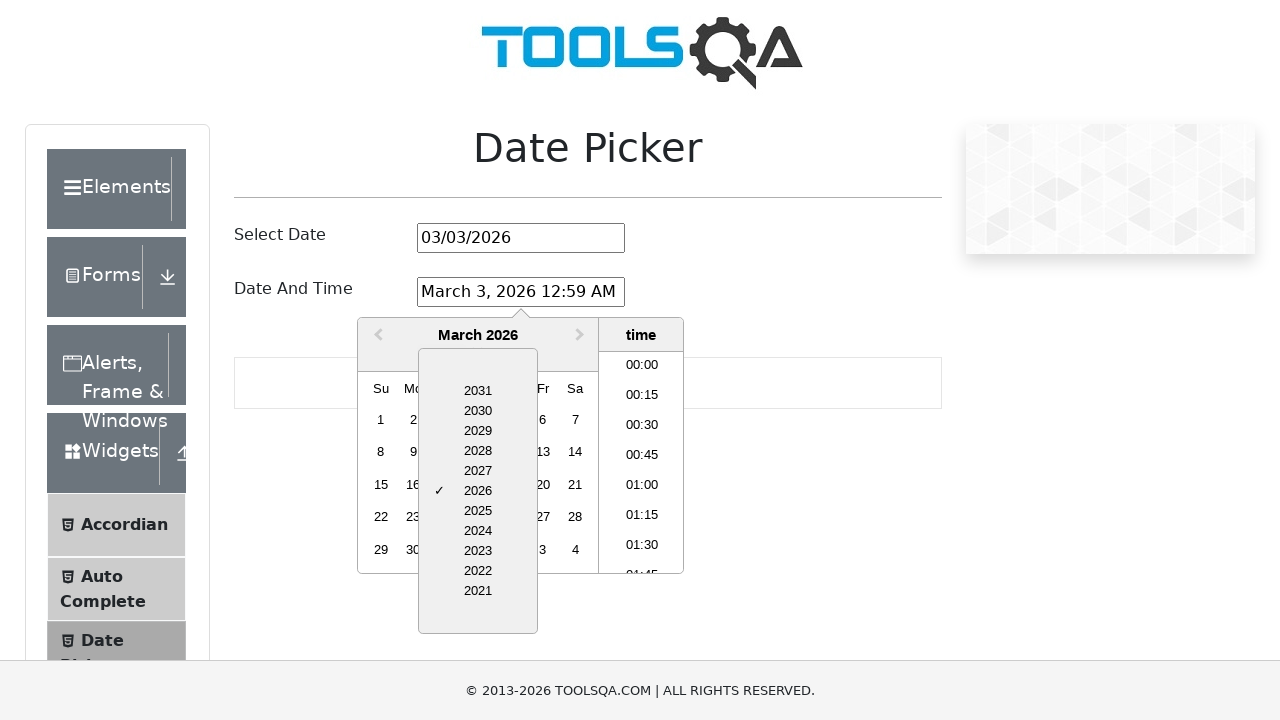

Selected 2028 from year dropdown at (478, 451) on xpath=//div[contains(@class,'react-datepicker__year-option') and text()='2028']
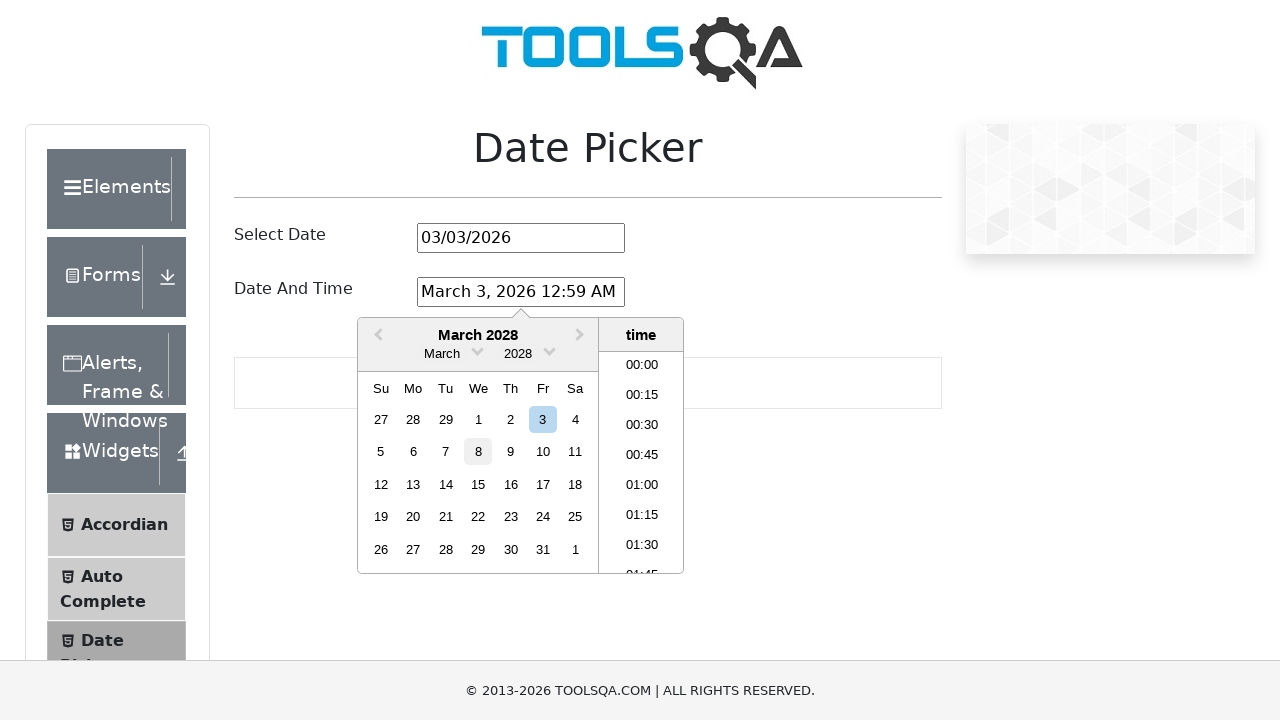

Selected day 15 (Wednesday, March 15th, 2028) at (478, 484) on xpath=//div[contains(@aria-label,'Choose Wednesday, March 15th, 2028')]
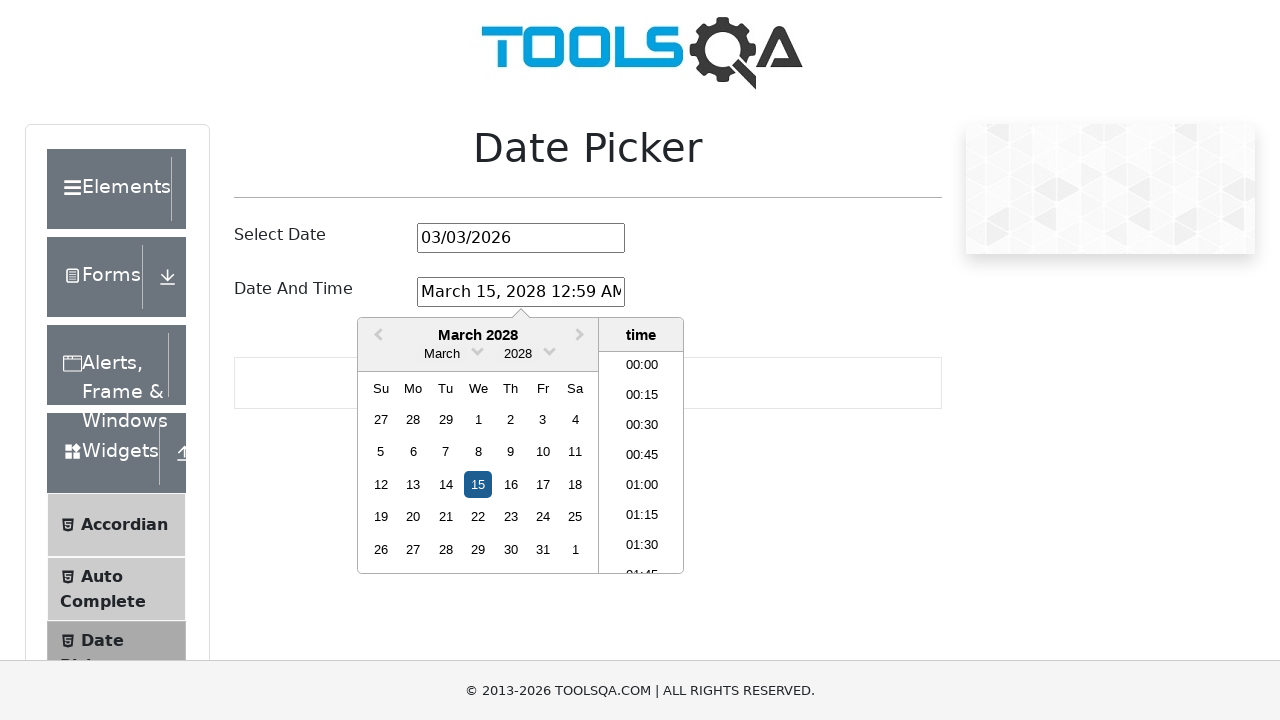

Selected time 21:00 (9:00 PM) at (642, 462) on xpath=//li[normalize-space()='21:00']
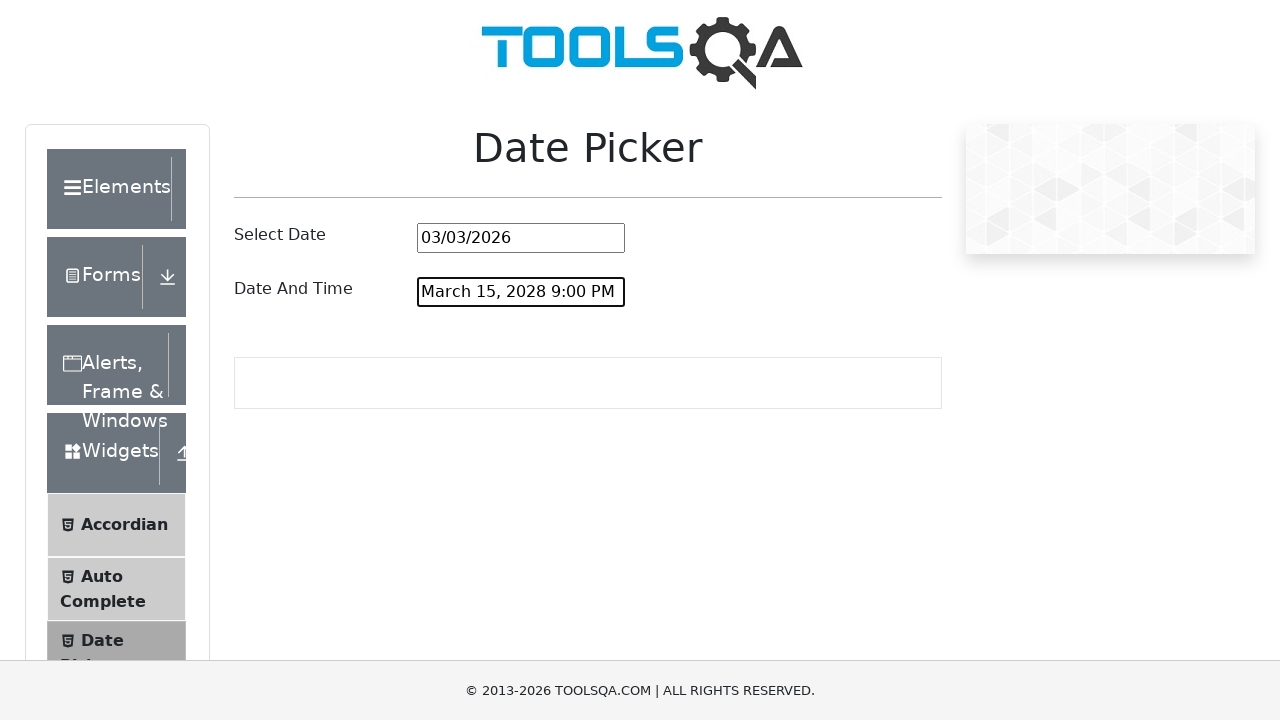

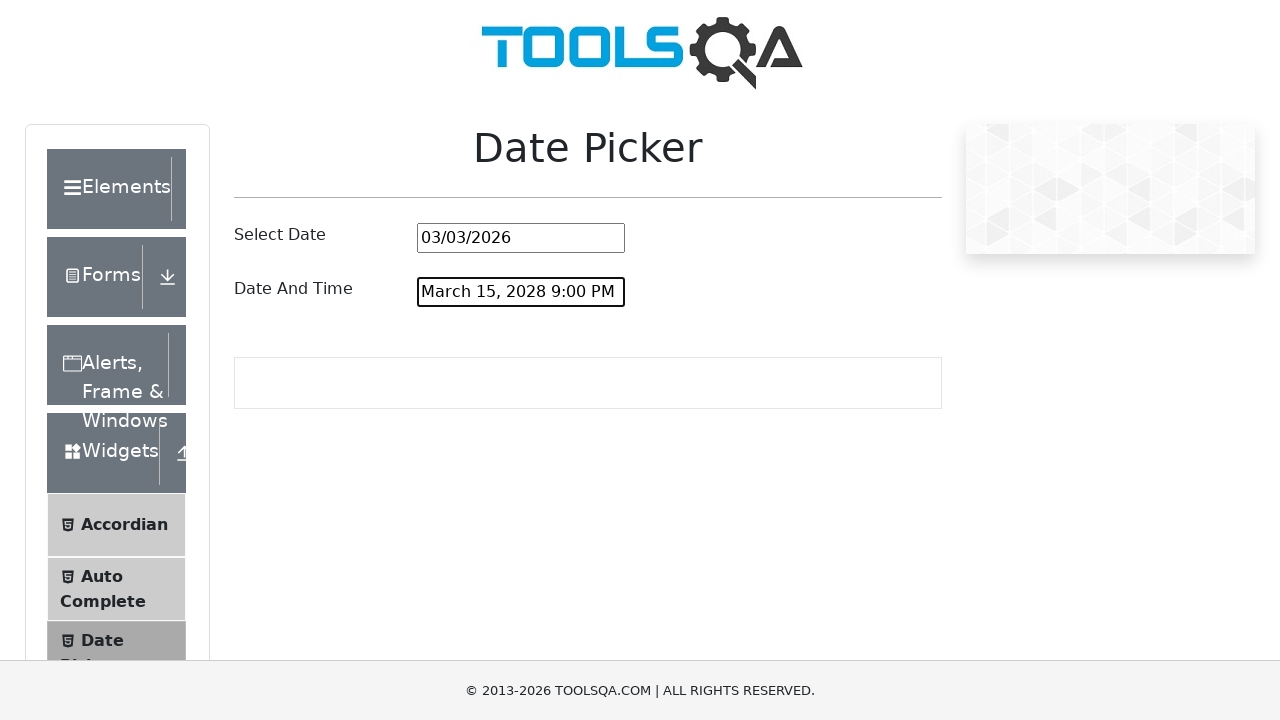